Adds multiple vegetables (Cucumber, Brocolli, Beetroot, Carrot) to cart by finding them in the product list and clicking their add buttons

Starting URL: https://rahulshettyacademy.com/seleniumPractise/

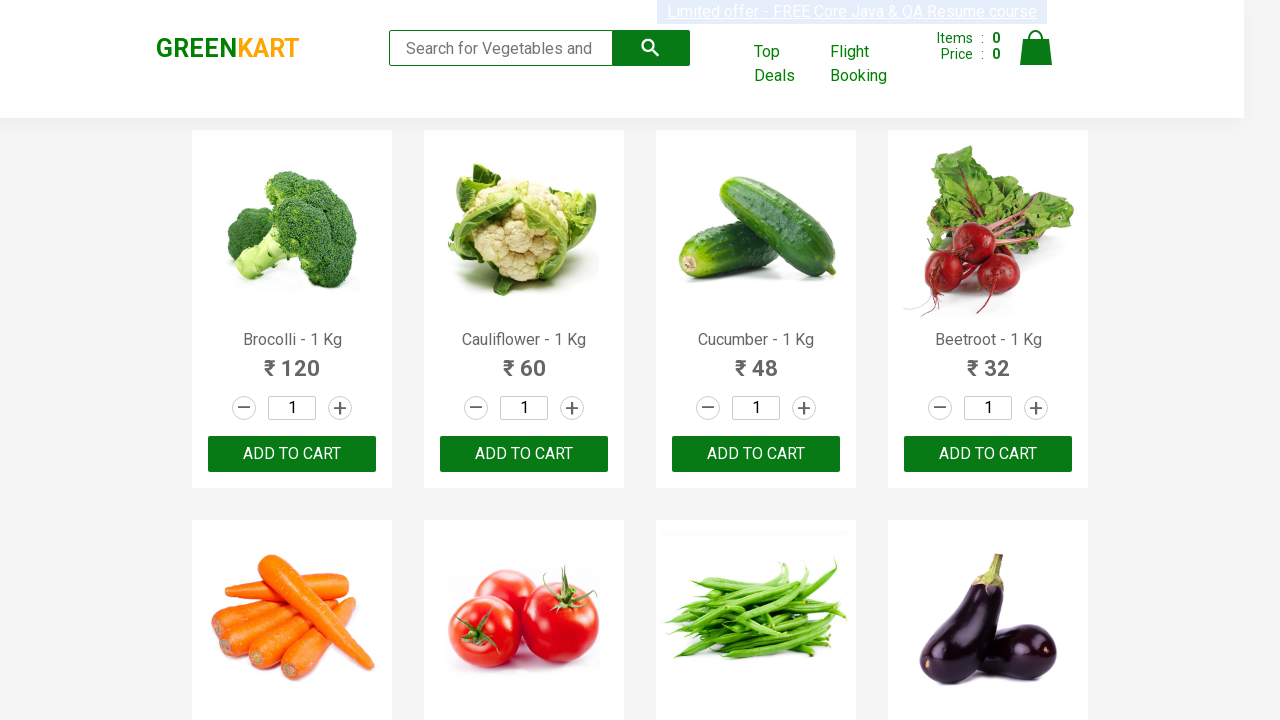

Waited for product list to load
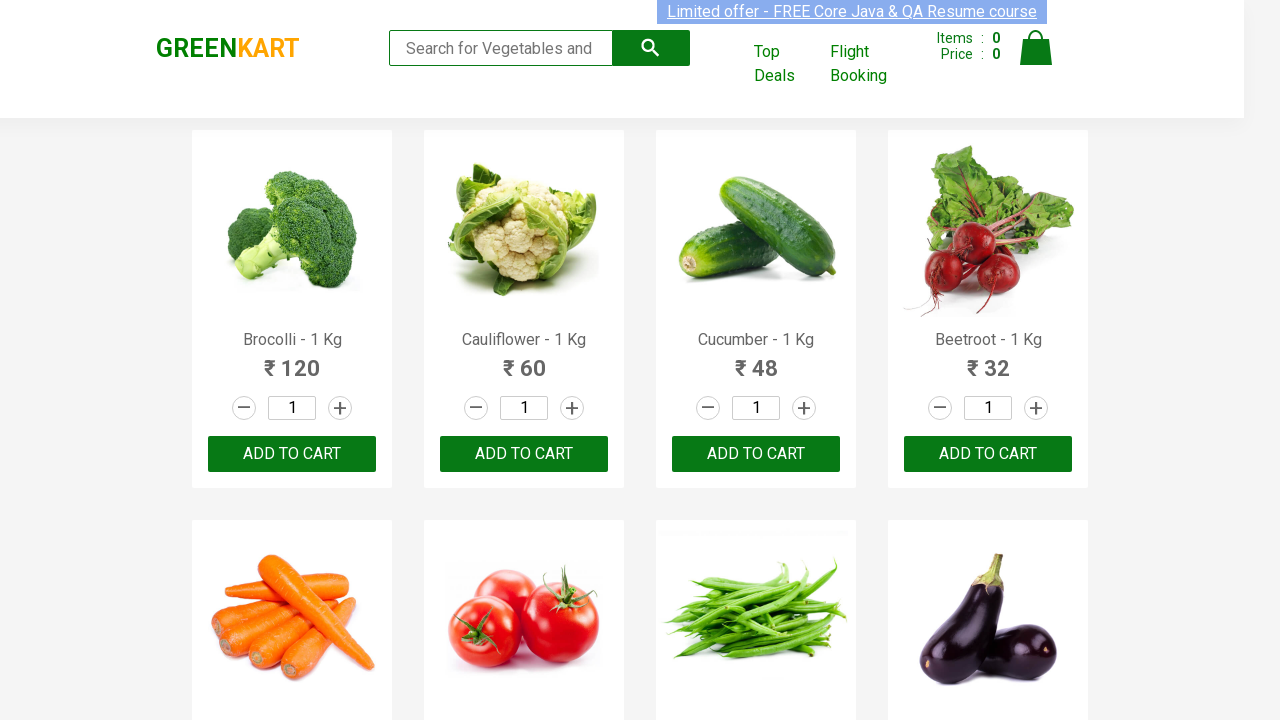

Retrieved all product name elements
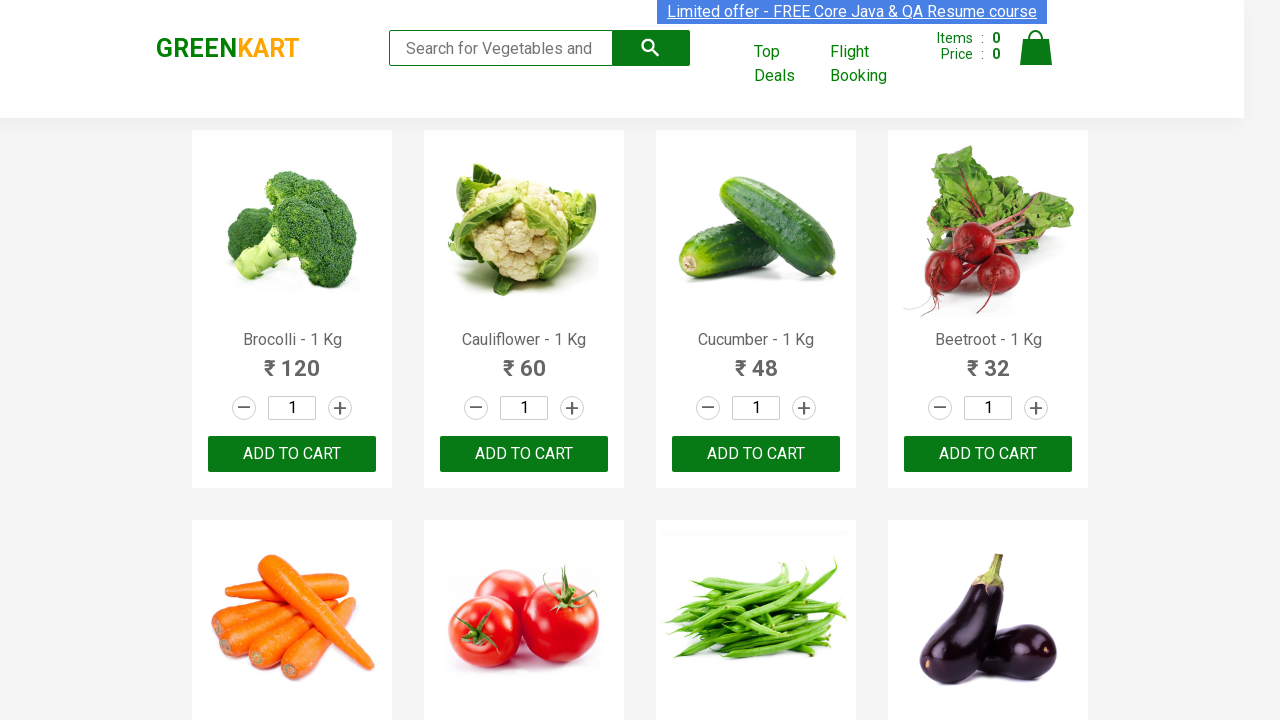

Retrieved all add to cart buttons
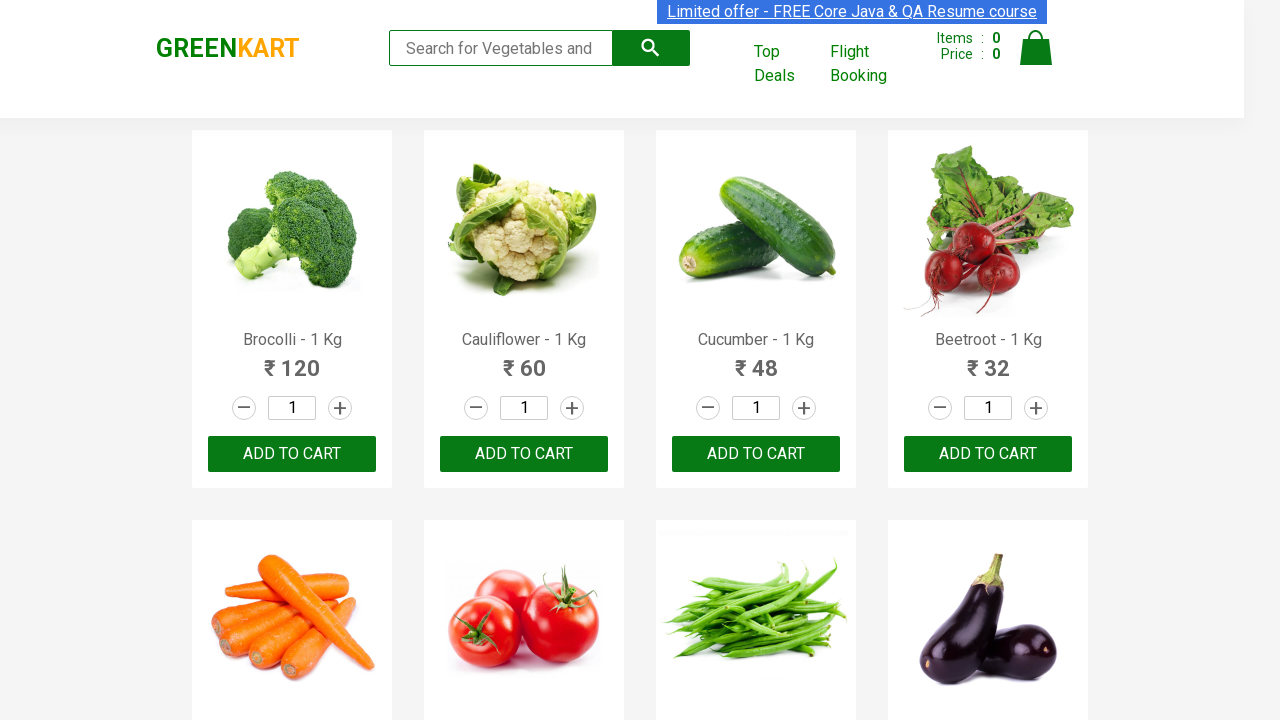

Clicked add button for Brocolli at (292, 454) on div.product-action button >> nth=0
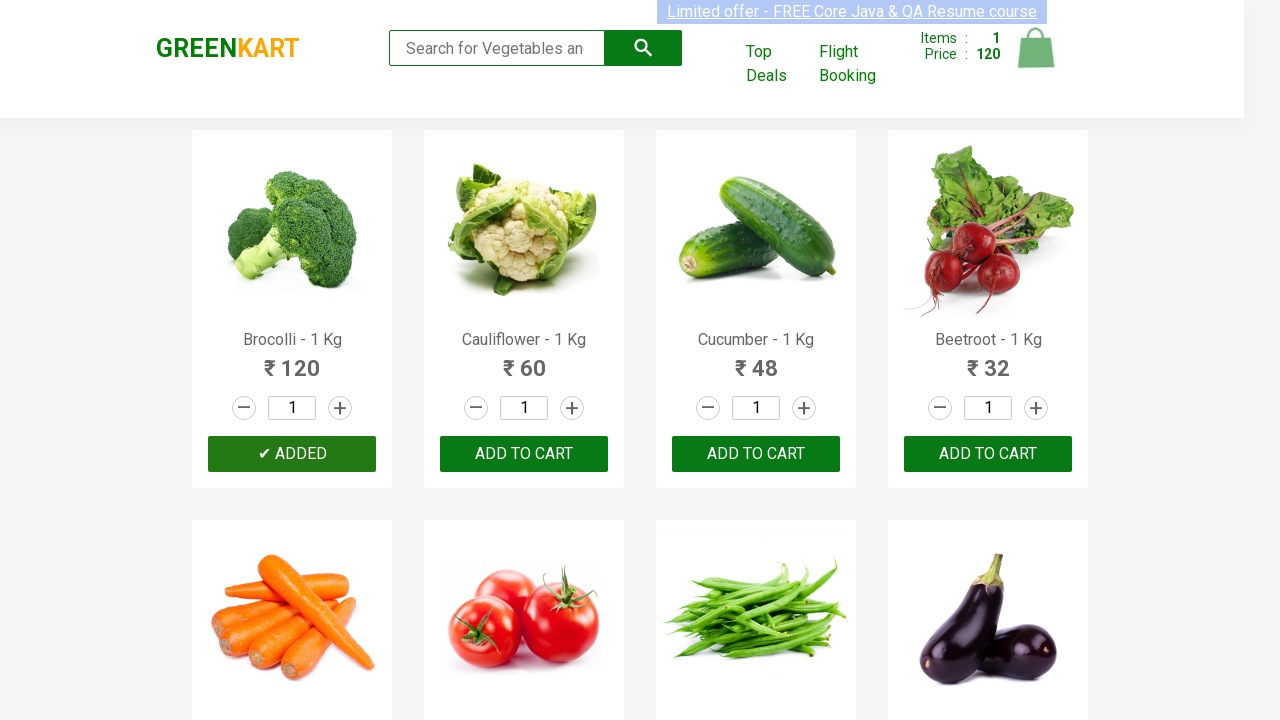

Clicked add button for Cucumber at (756, 454) on div.product-action button >> nth=2
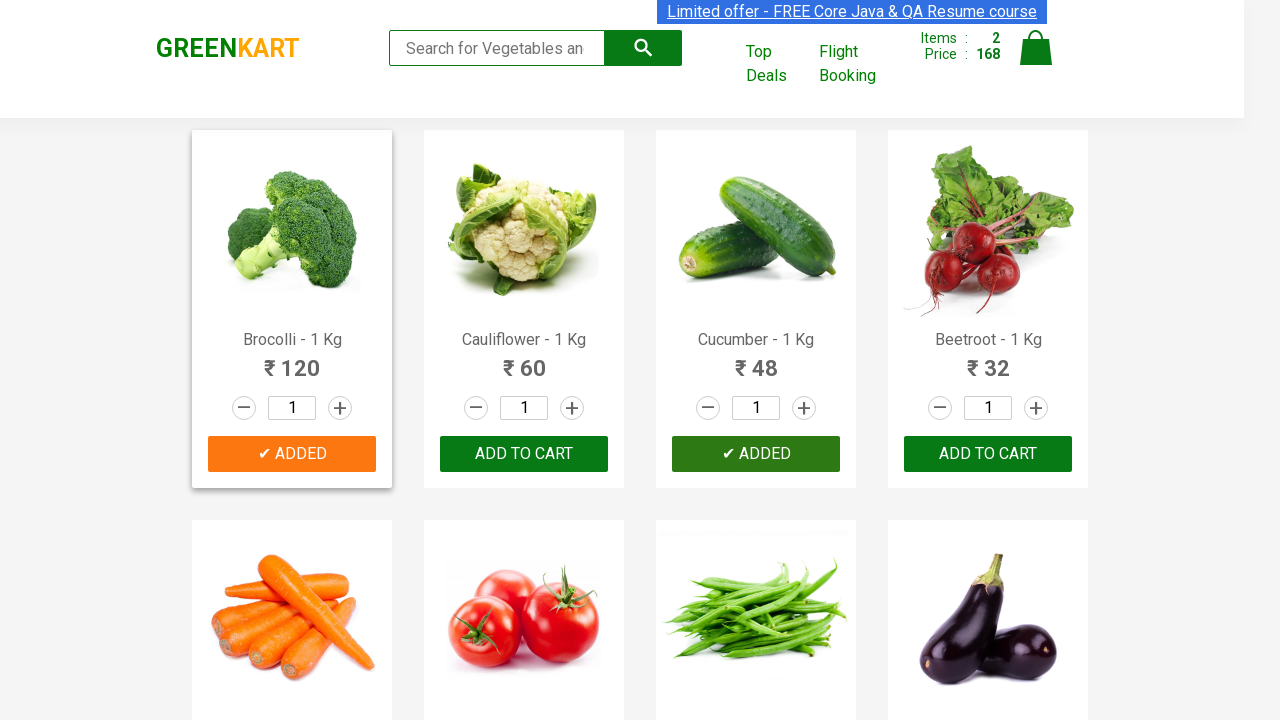

Clicked add button for Beetroot at (988, 454) on div.product-action button >> nth=3
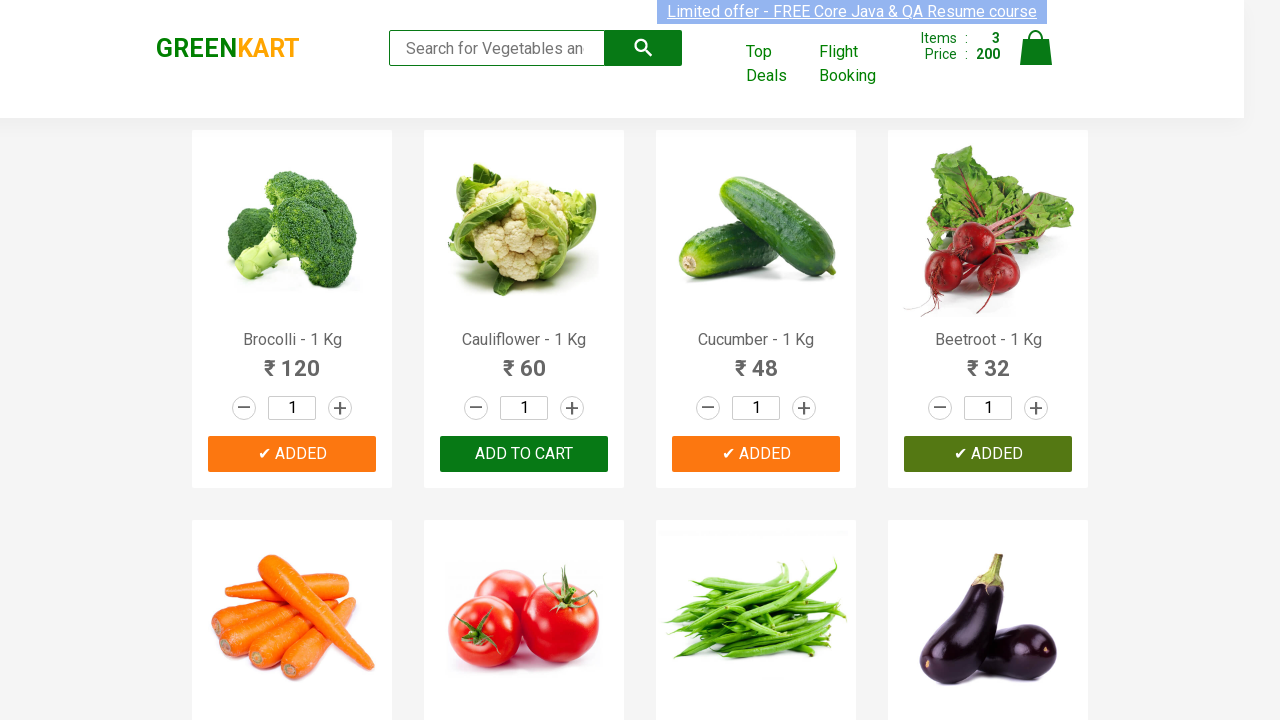

Clicked add button for Carrot at (292, 360) on div.product-action button >> nth=4
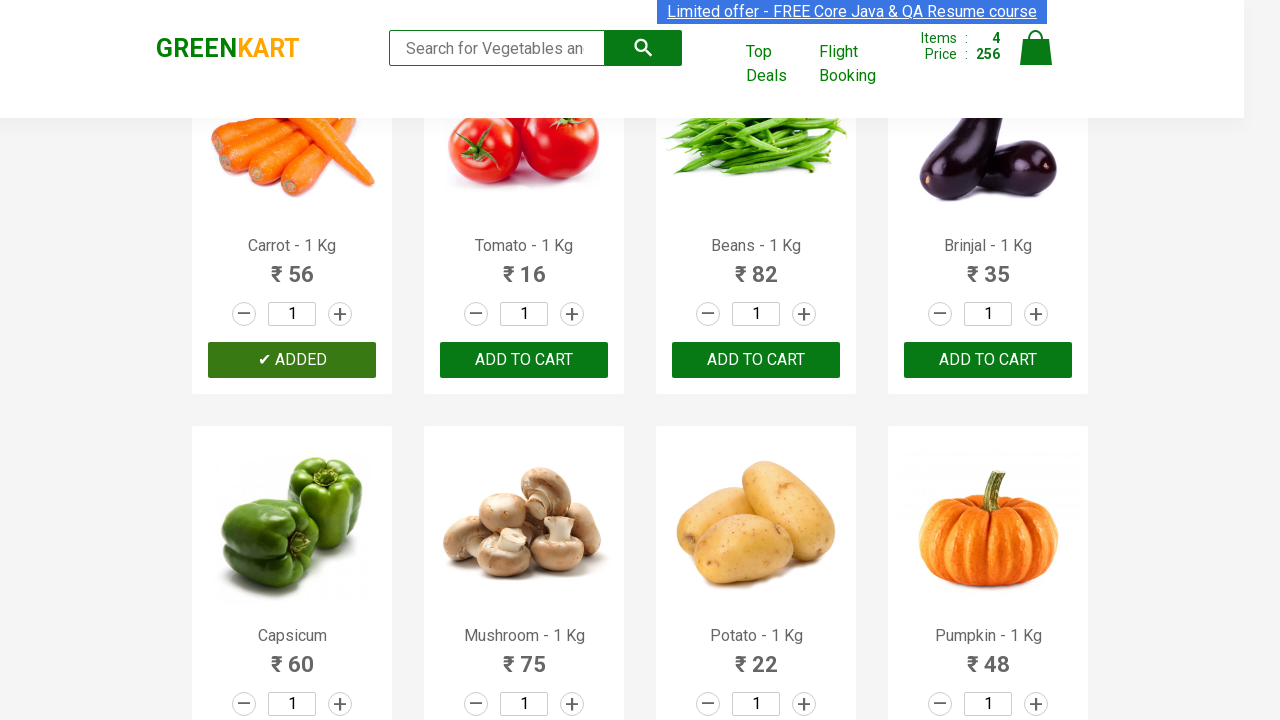

Successfully added all 4 vegetables to cart
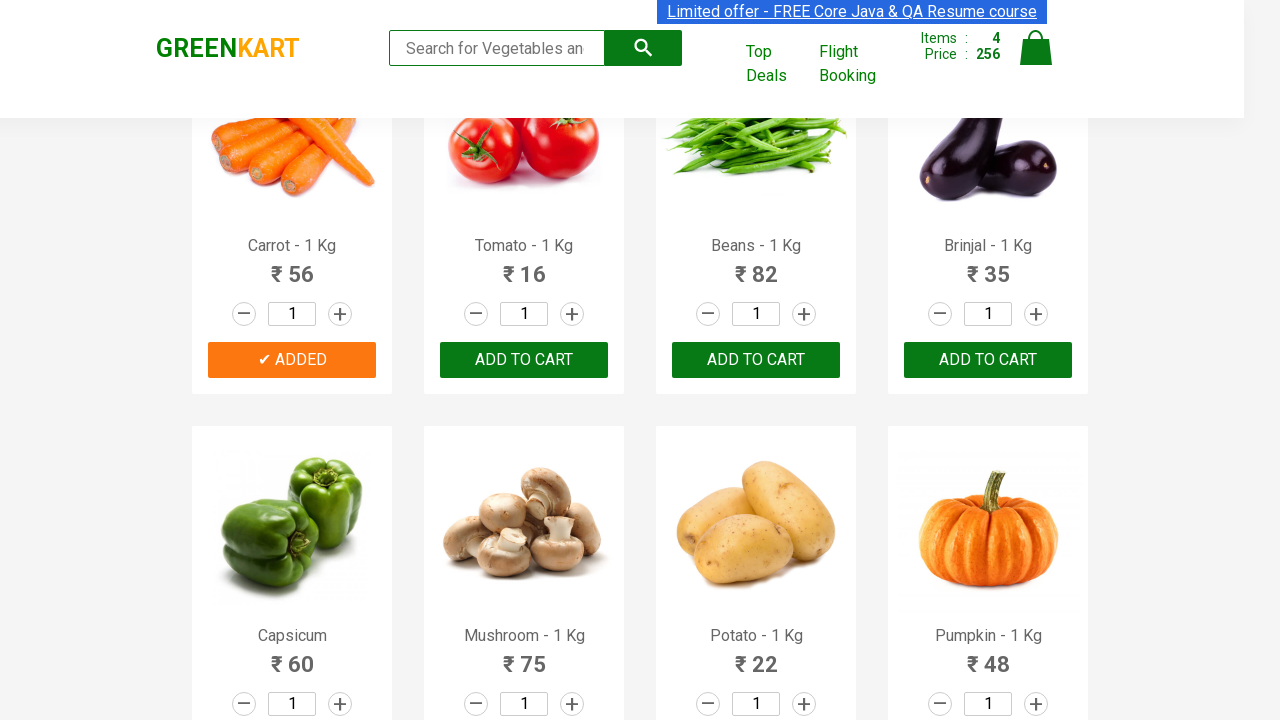

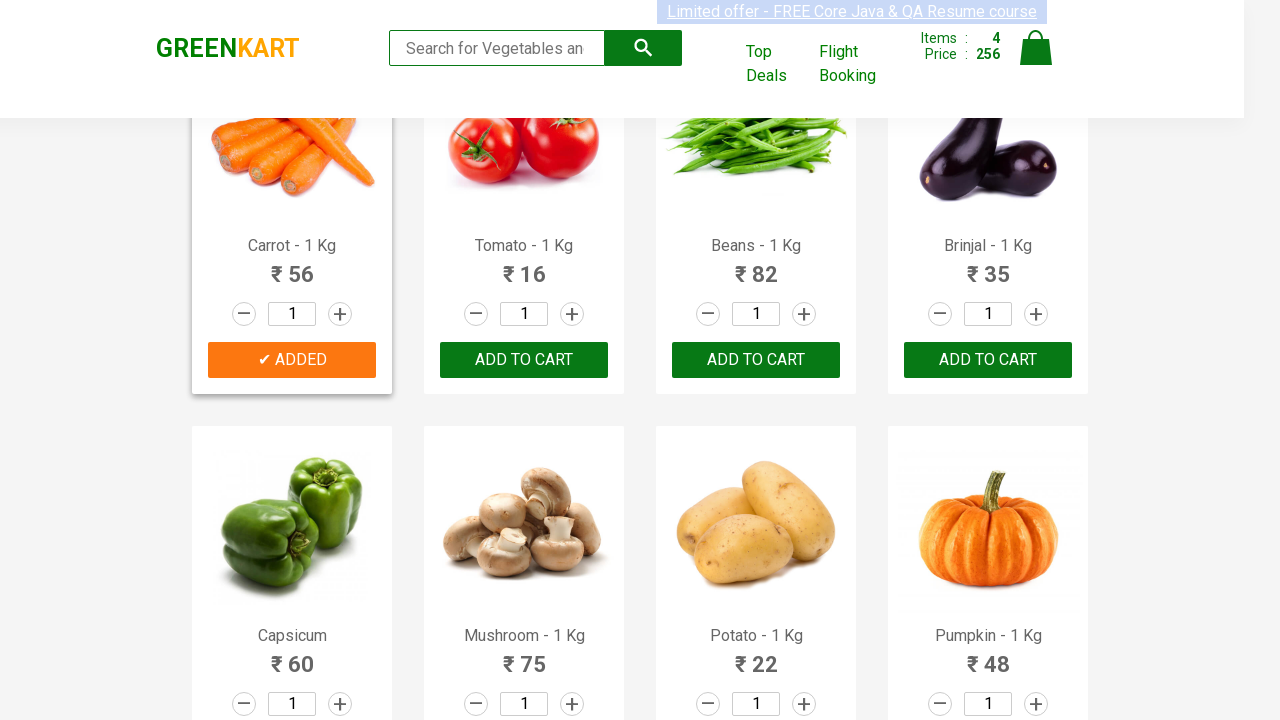